Tests dynamic loading functionality by clicking a button and waiting for dynamically loaded content to appear

Starting URL: https://the-internet.herokuapp.com/dynamic_loading/2

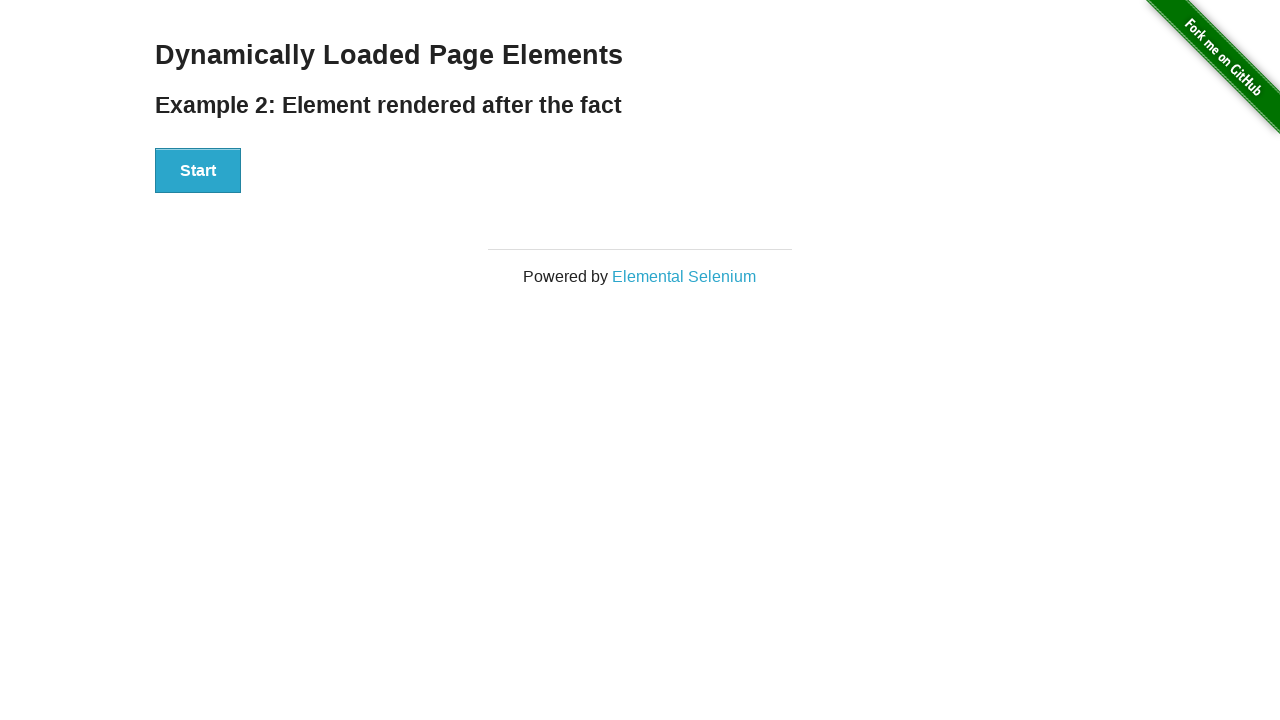

Clicked start button to trigger dynamic loading at (198, 171) on div[id='start']>button
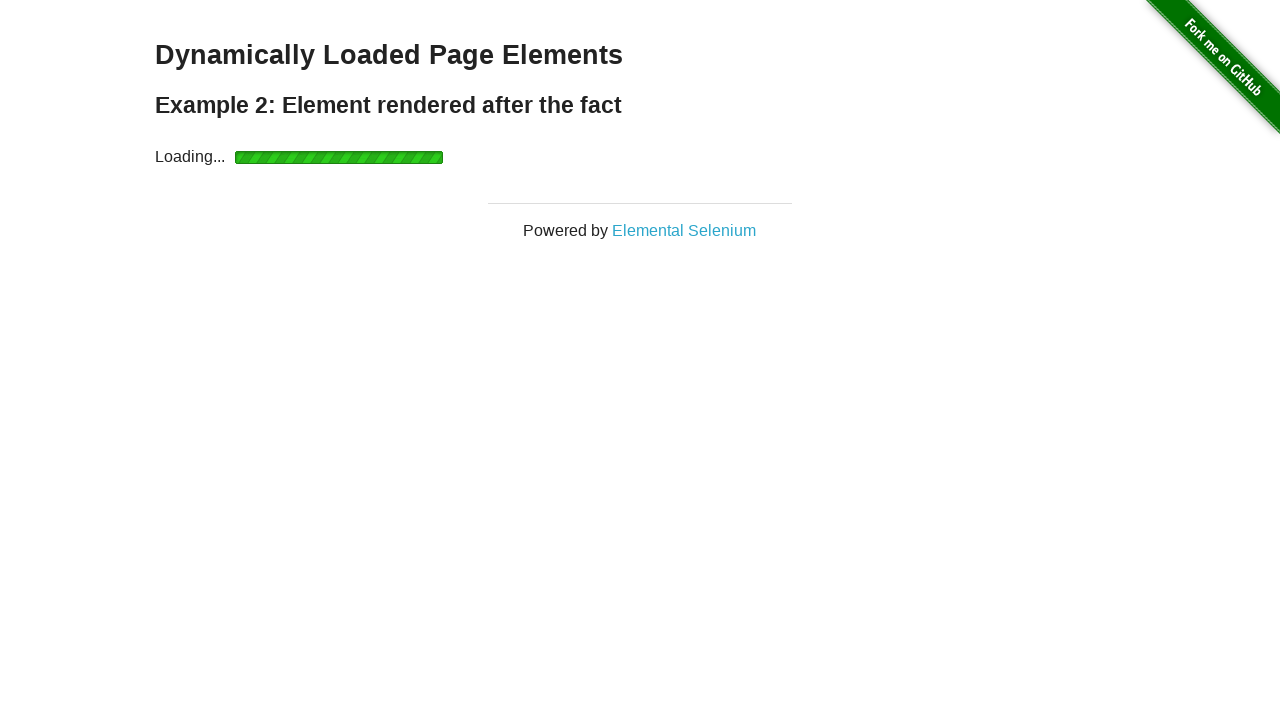

Waited for dynamically loaded 'Hello World!' text to appear
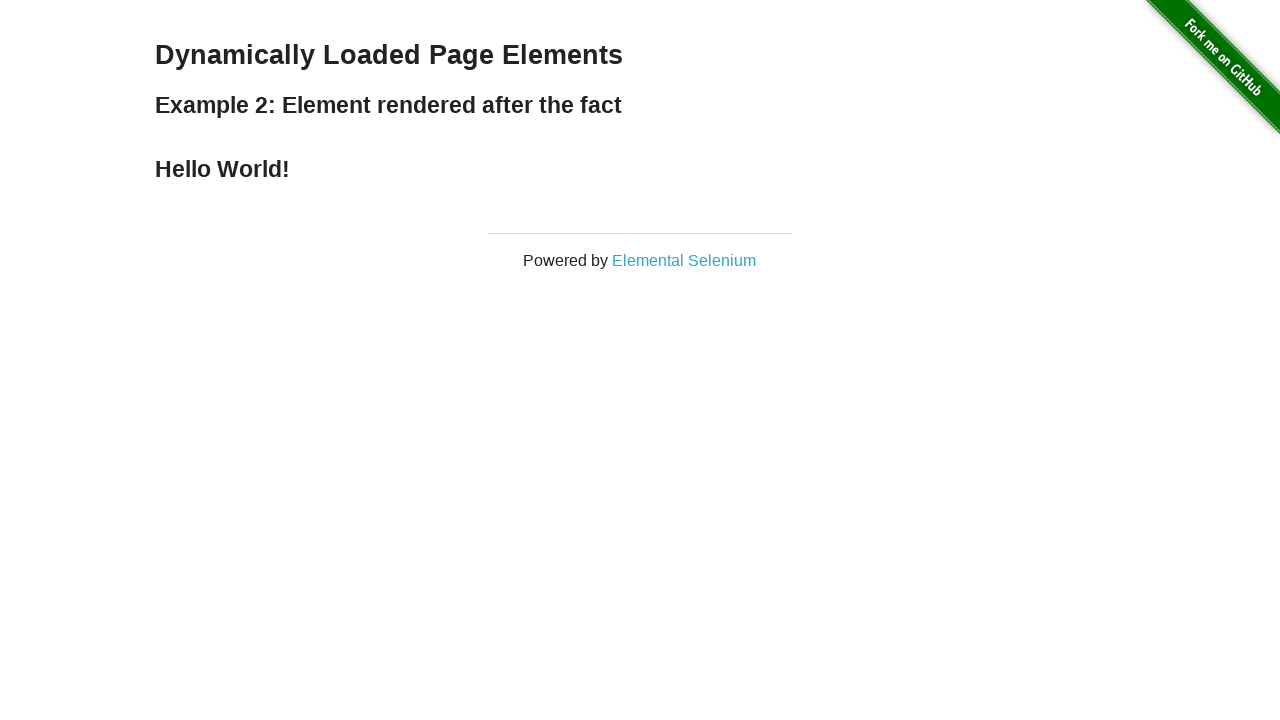

Located the finish text element
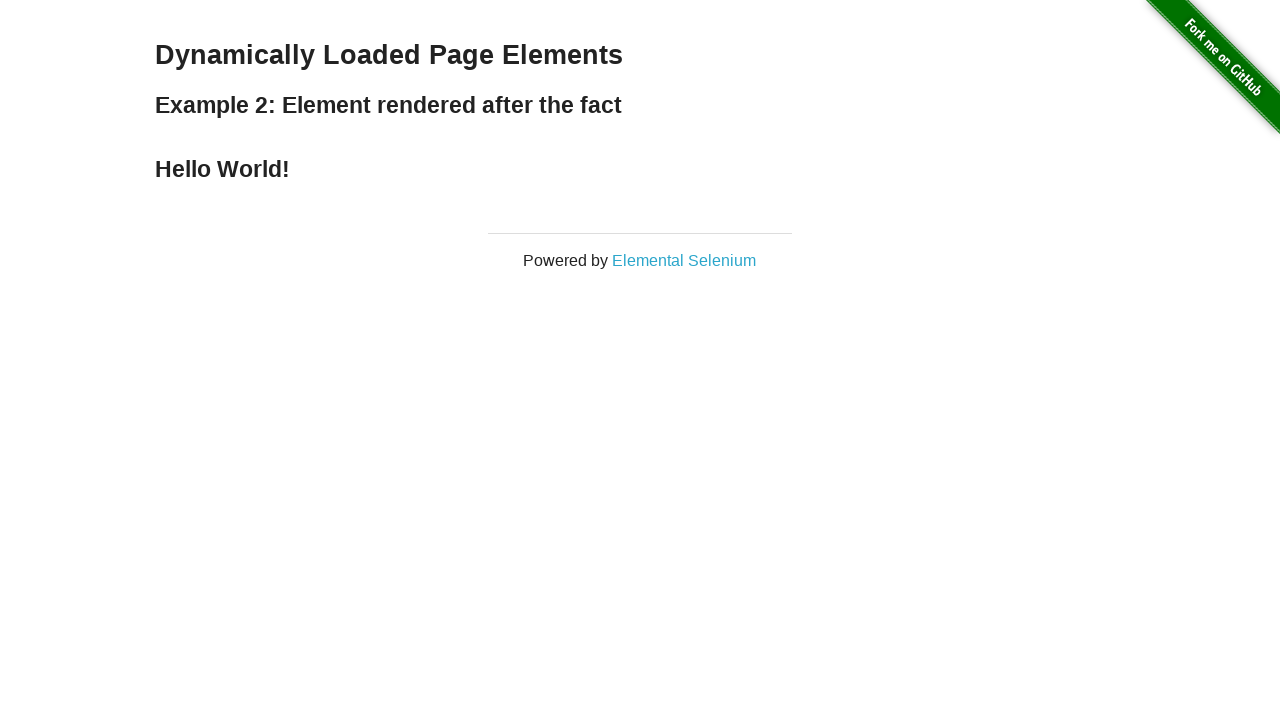

Asserted that finish text contains 'Hello World!'
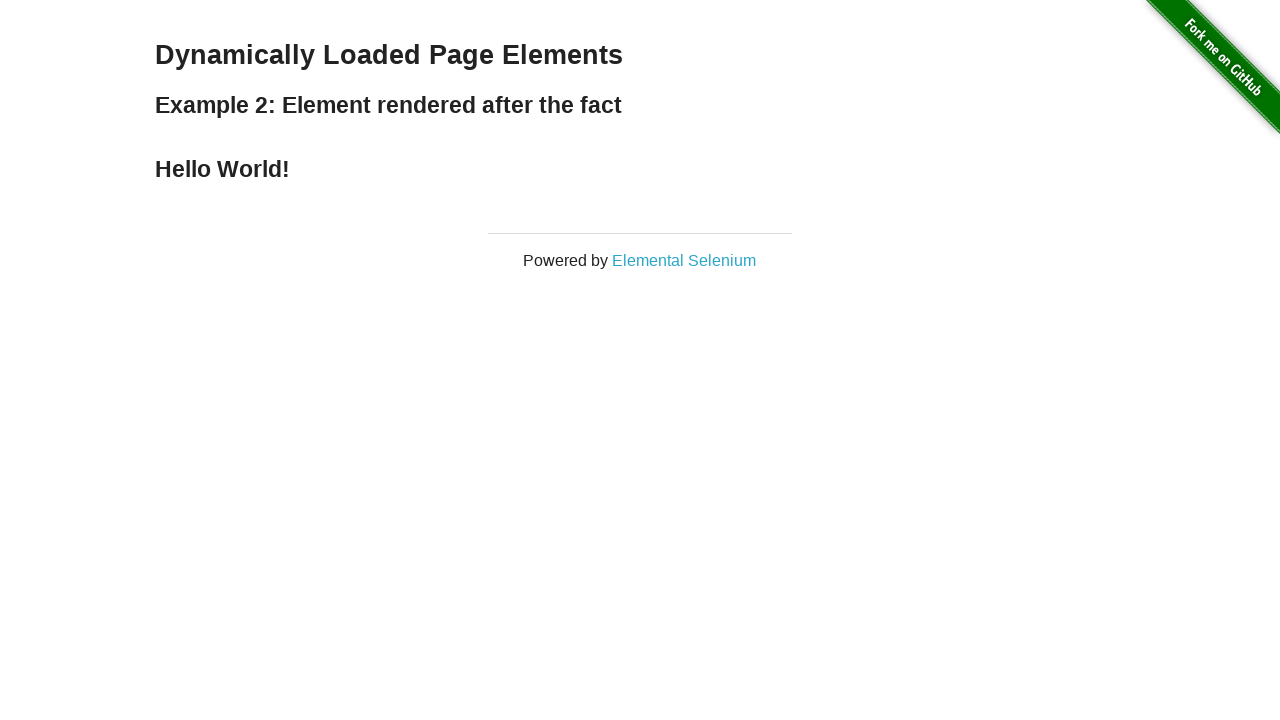

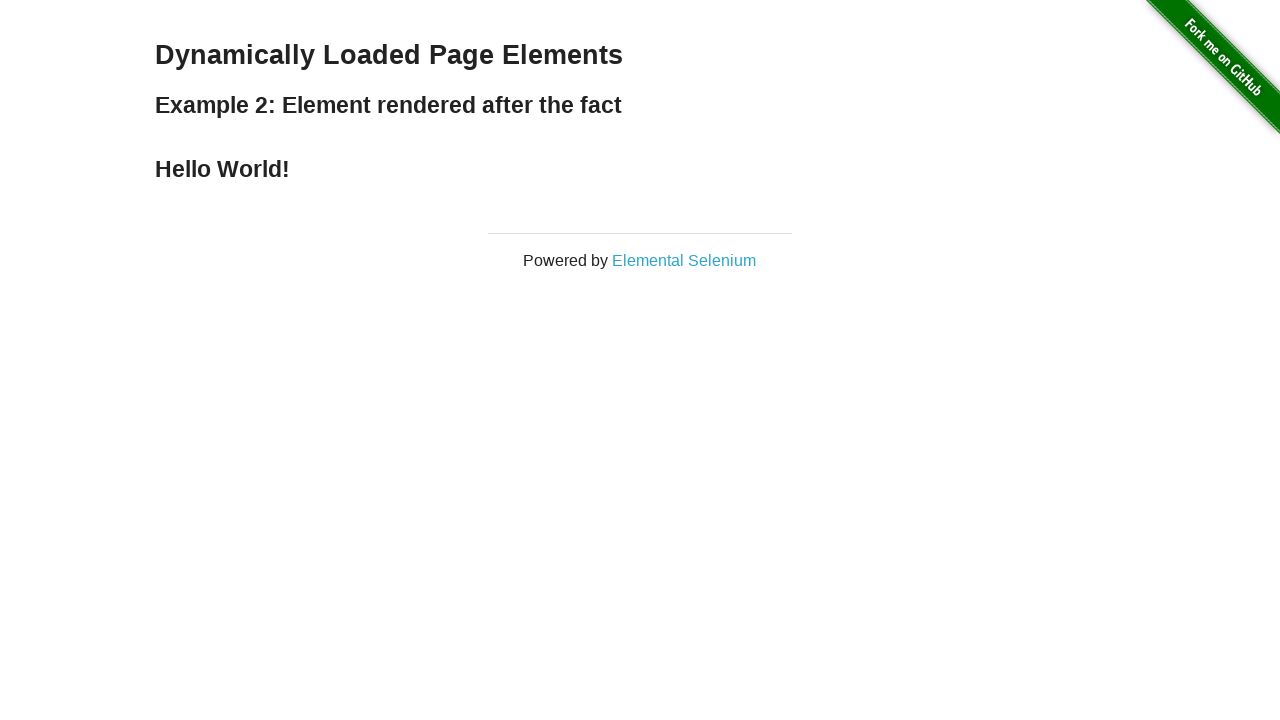